Tests navigation to the A/B Testing page by clicking on the A/B Testing link from the homepage and verifying the URL changes correctly

Starting URL: http://the-internet.herokuapp.com/

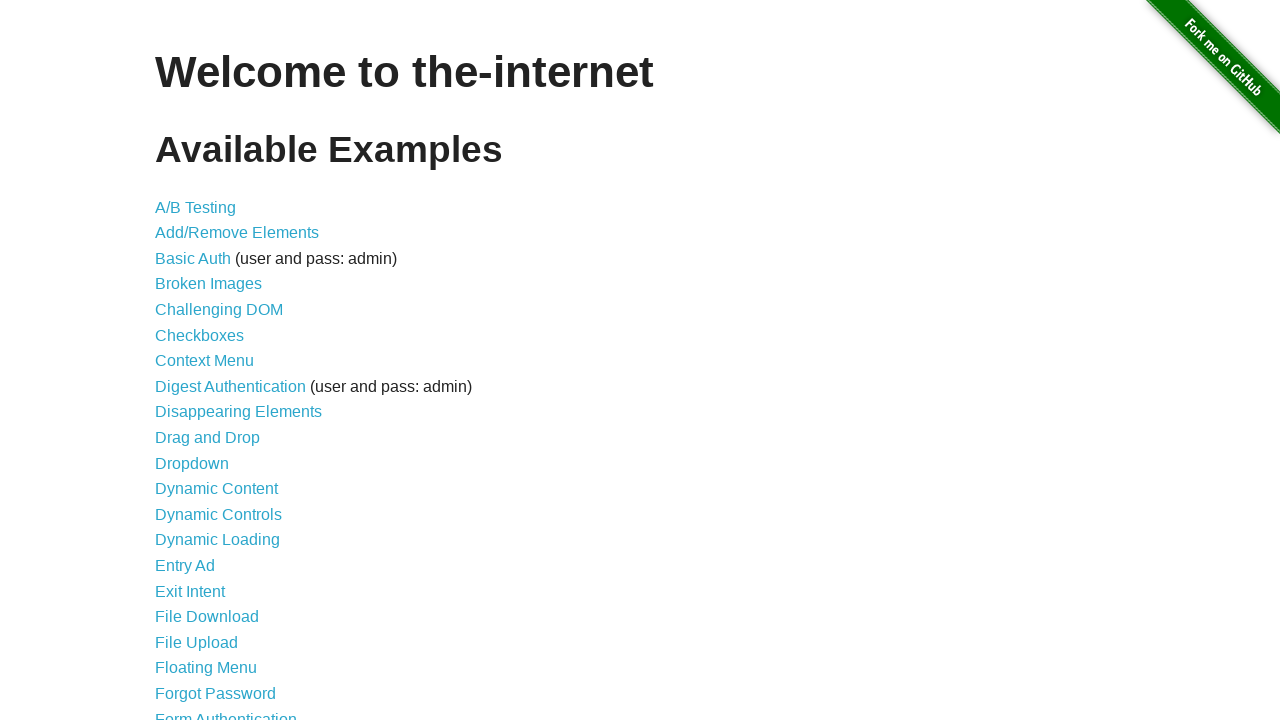

Waited for A/B Testing link to be present on the homepage
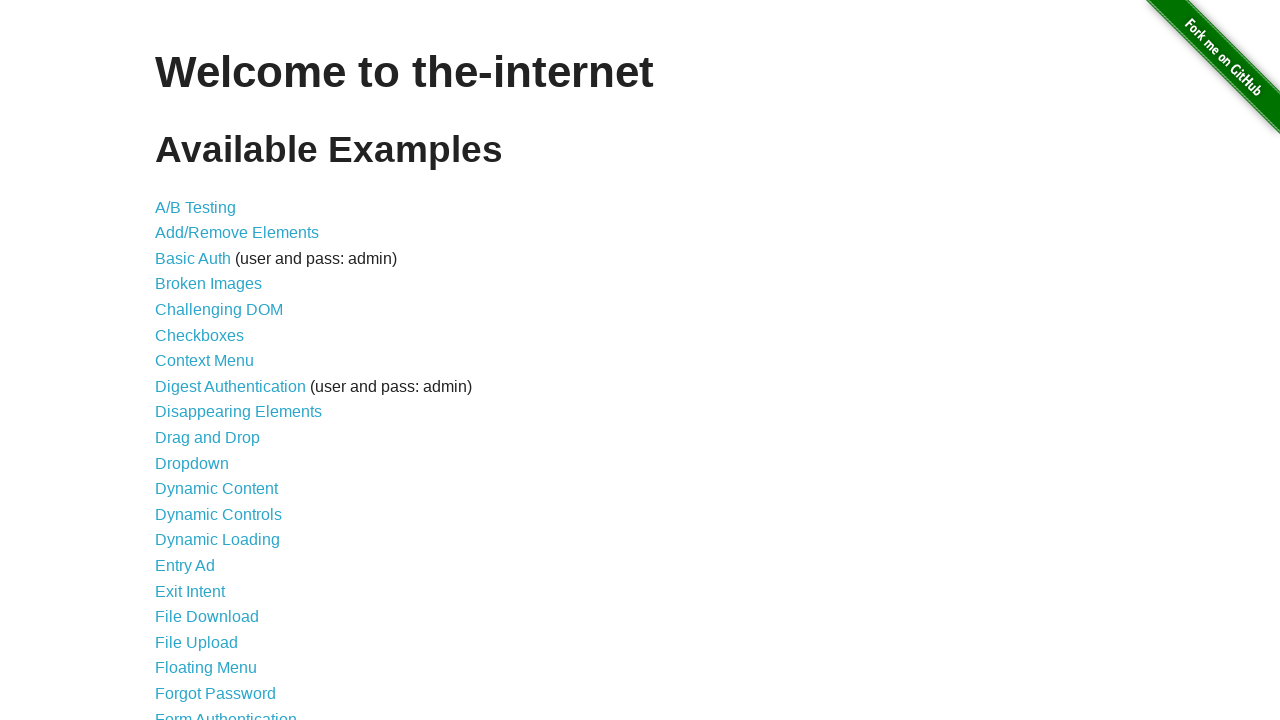

Clicked on the A/B Testing link at (196, 207) on text=A/B Testing
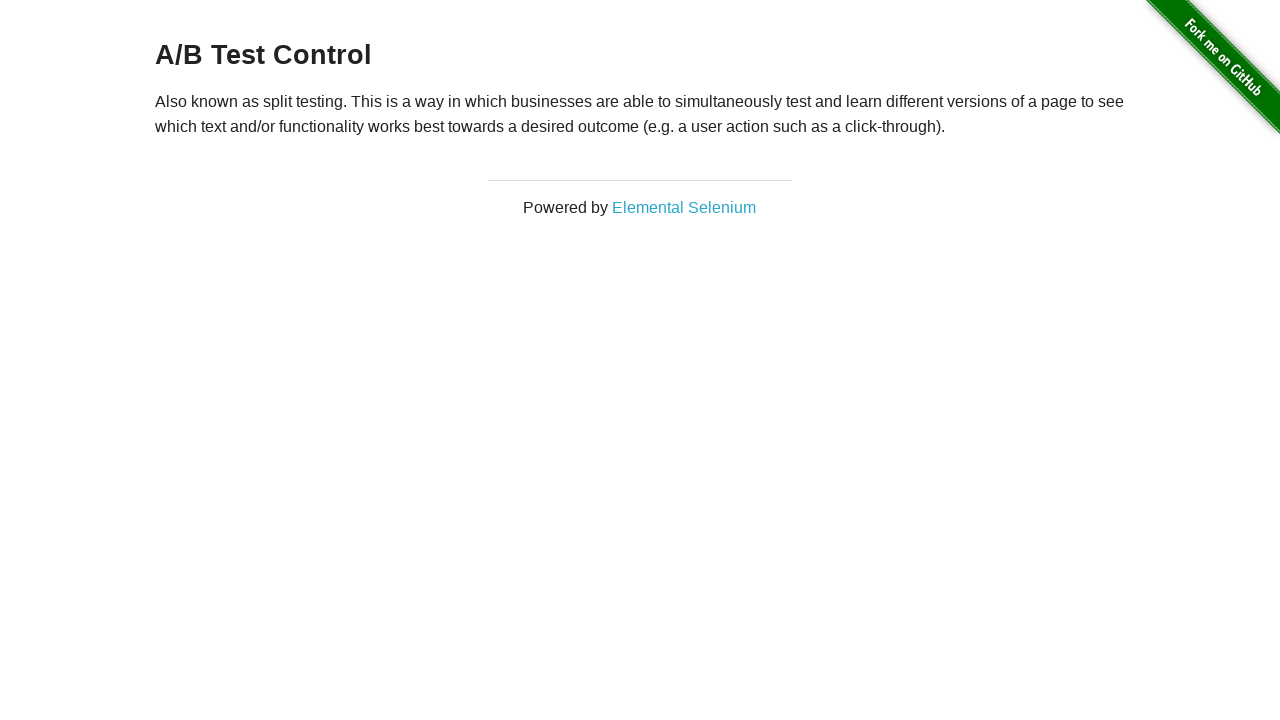

Verified navigation to the A/B Testing page - URL changed to /abtest
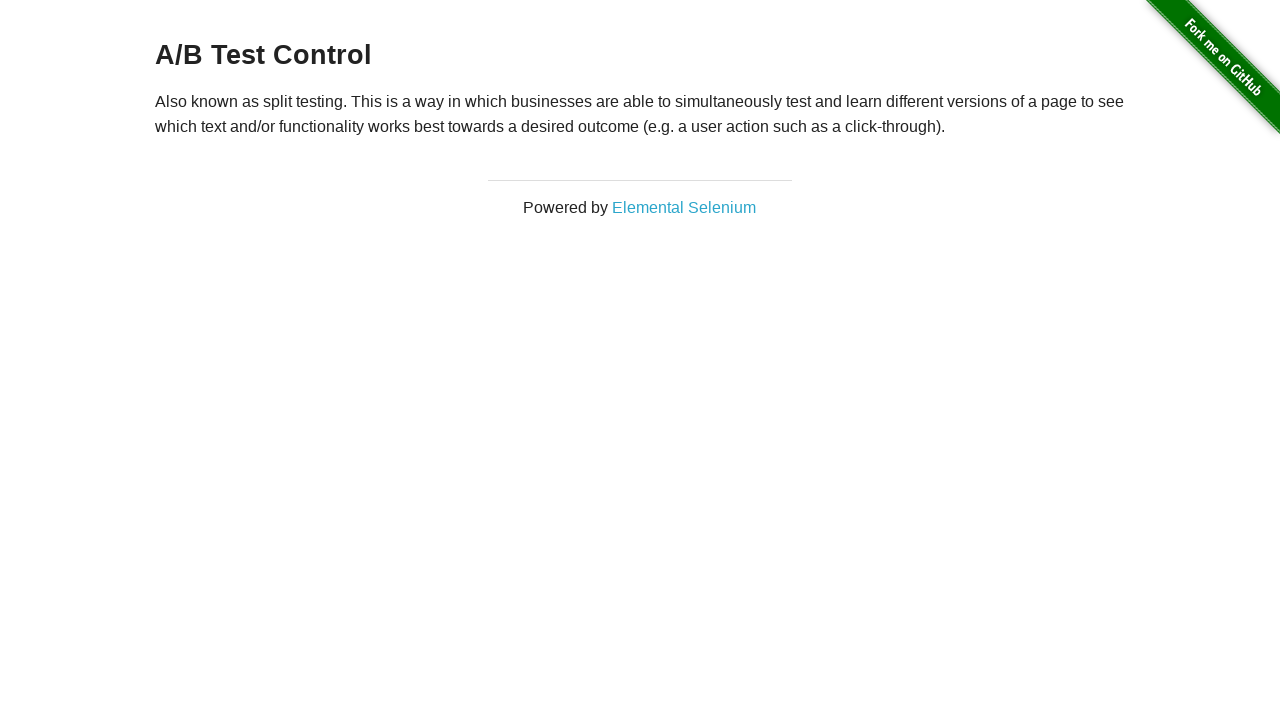

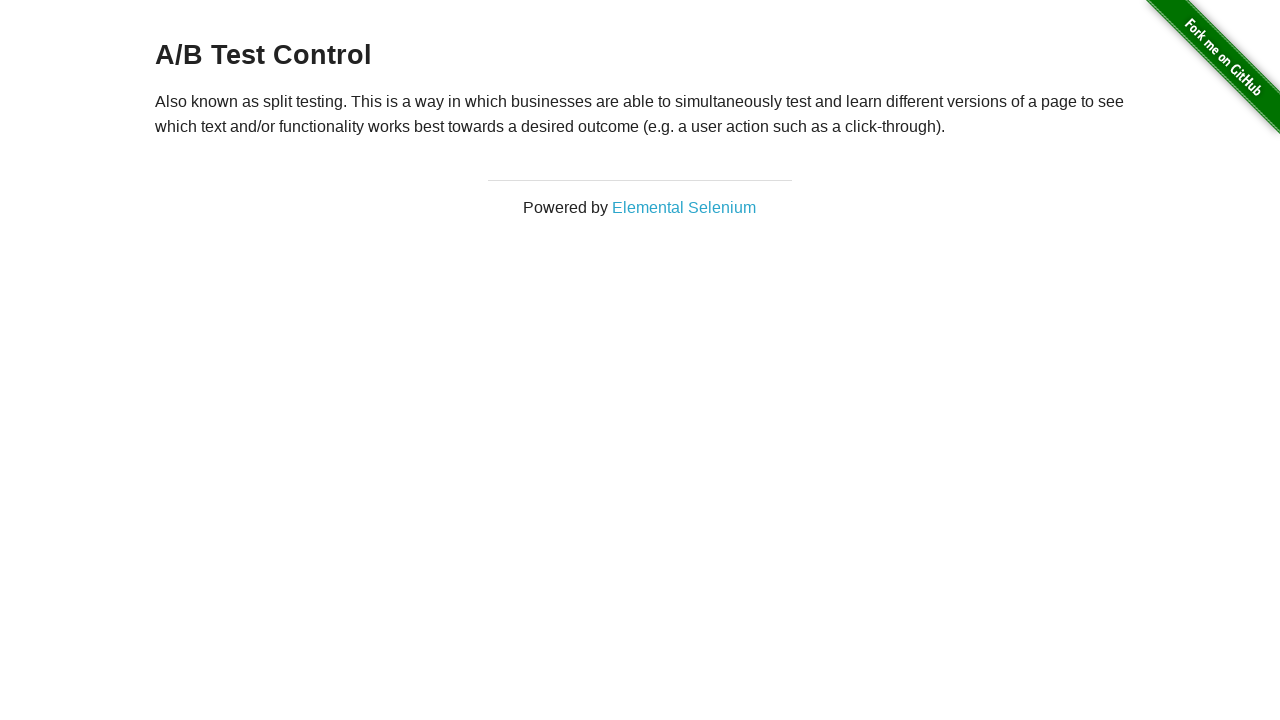